Tests a basic HTML form by filling in username, password, and comment fields, then submitting the form and verifying the username was captured correctly.

Starting URL: https://testpages.eviltester.com/styled/basic-html-form-test.html

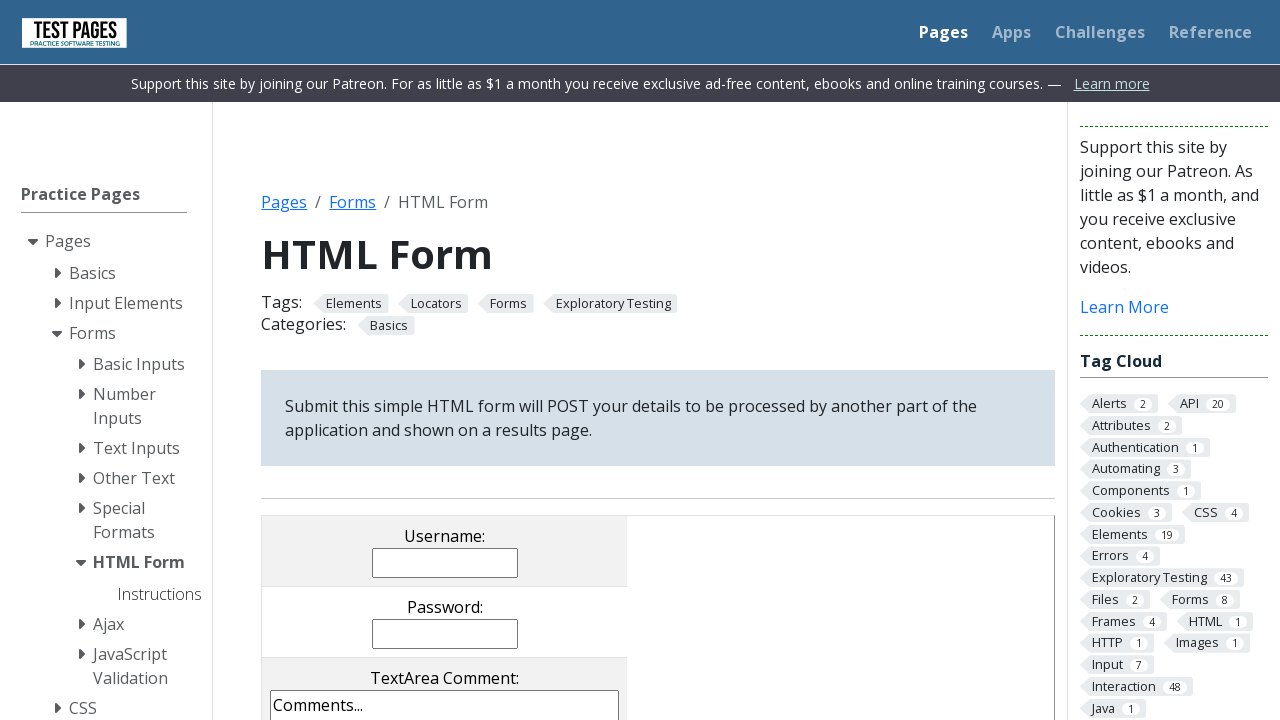

Filled username field with 'johndoe_92' on input[name='username']
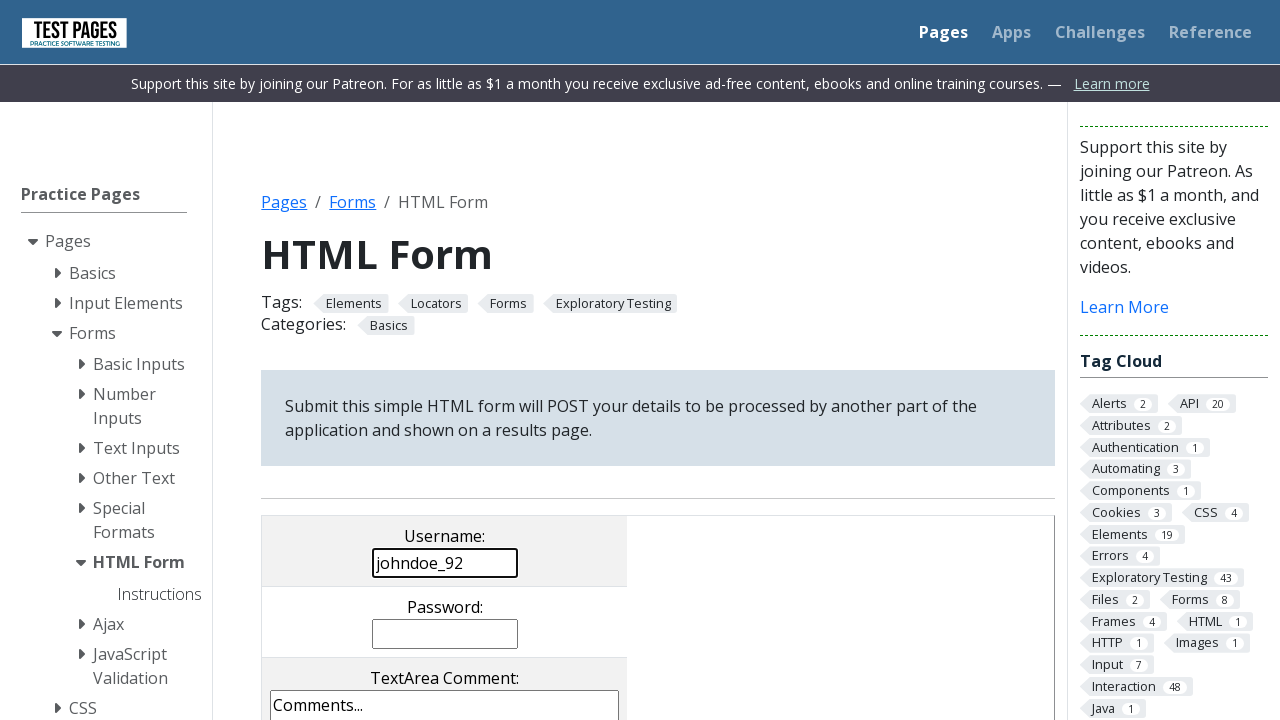

Filled password field with 'SecurePass456' on input[name='password']
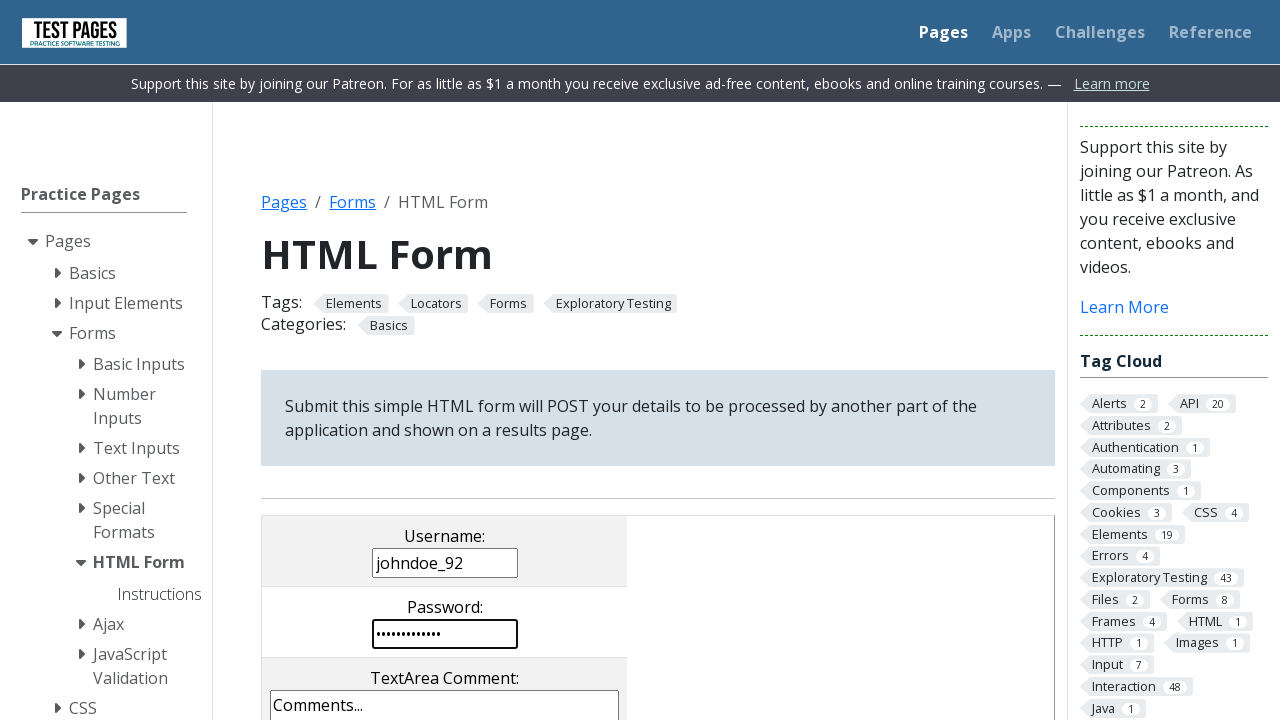

Filled comments field with test comment on textarea[name='comments']
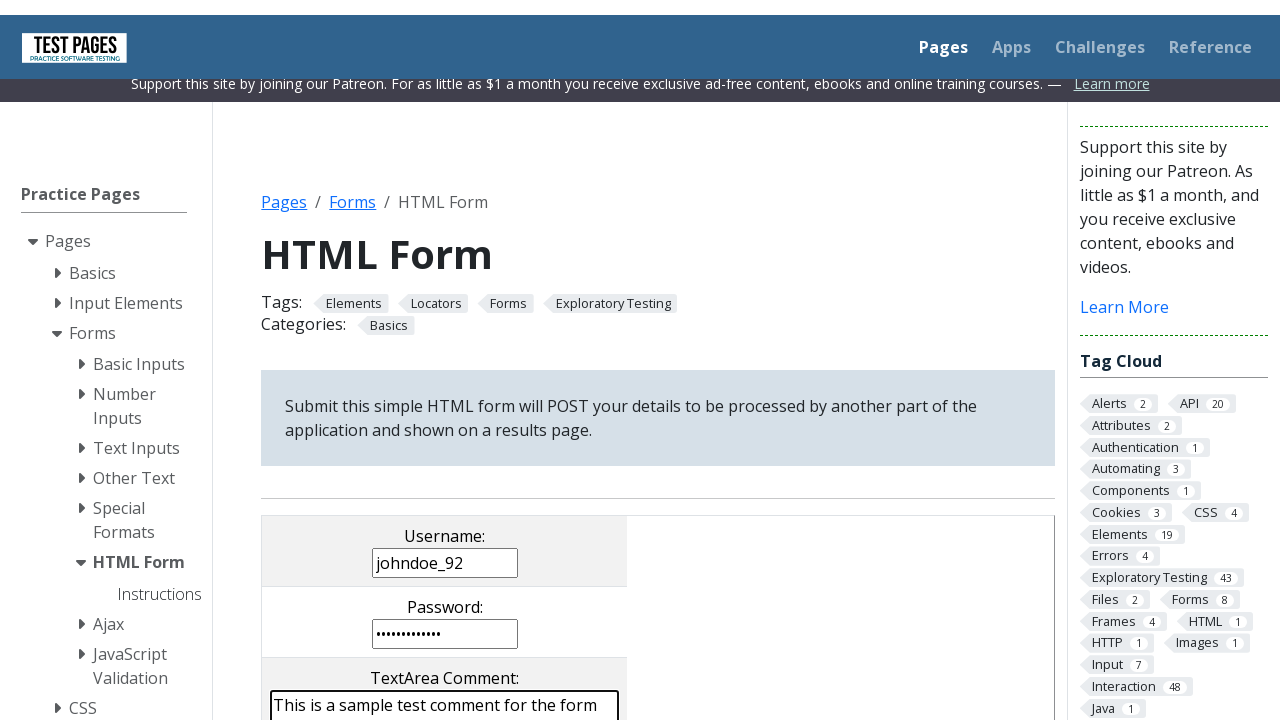

Clicked submit button to submit form at (504, 360) on input[value='submit']
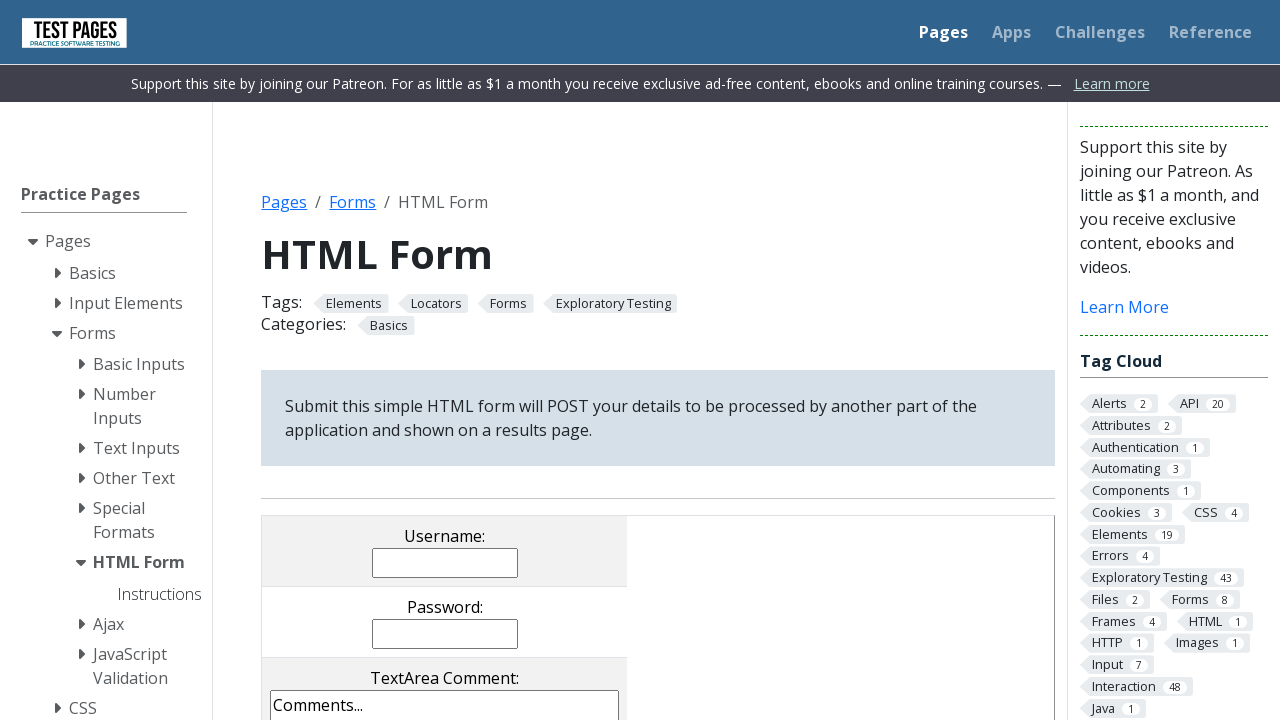

Waited for username value display element to appear
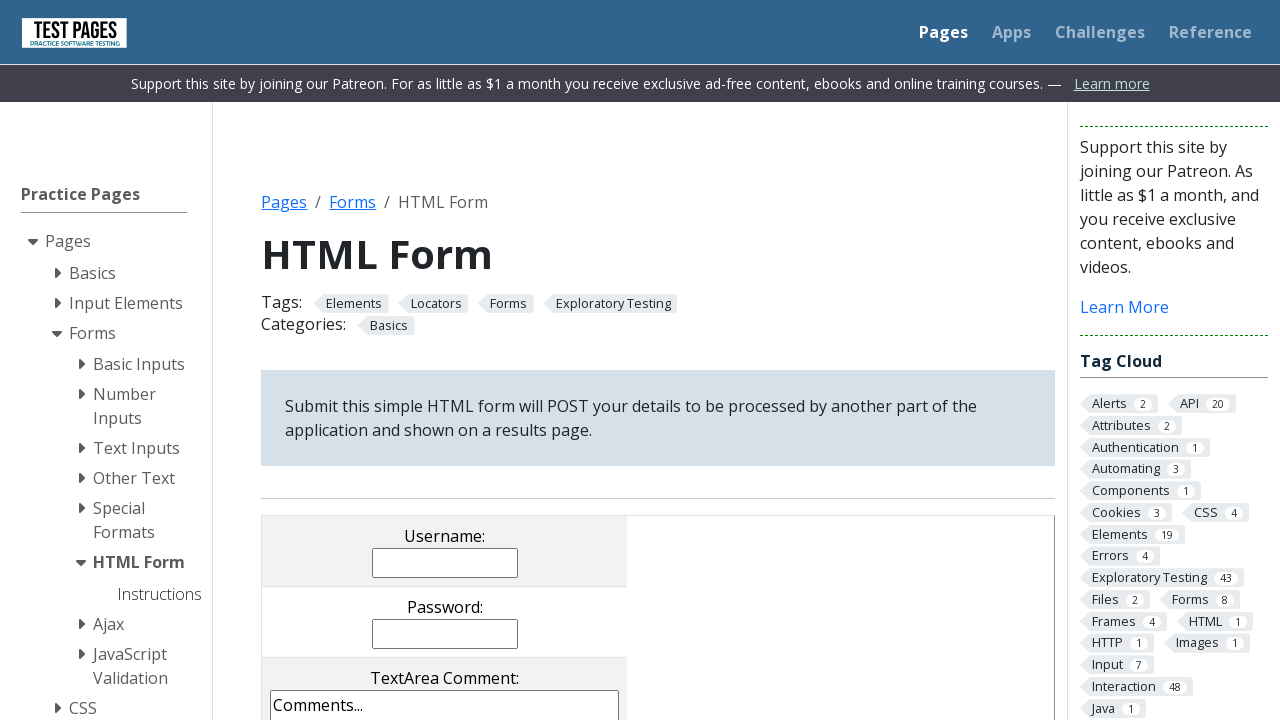

Retrieved displayed username text: 'johndoe_92'
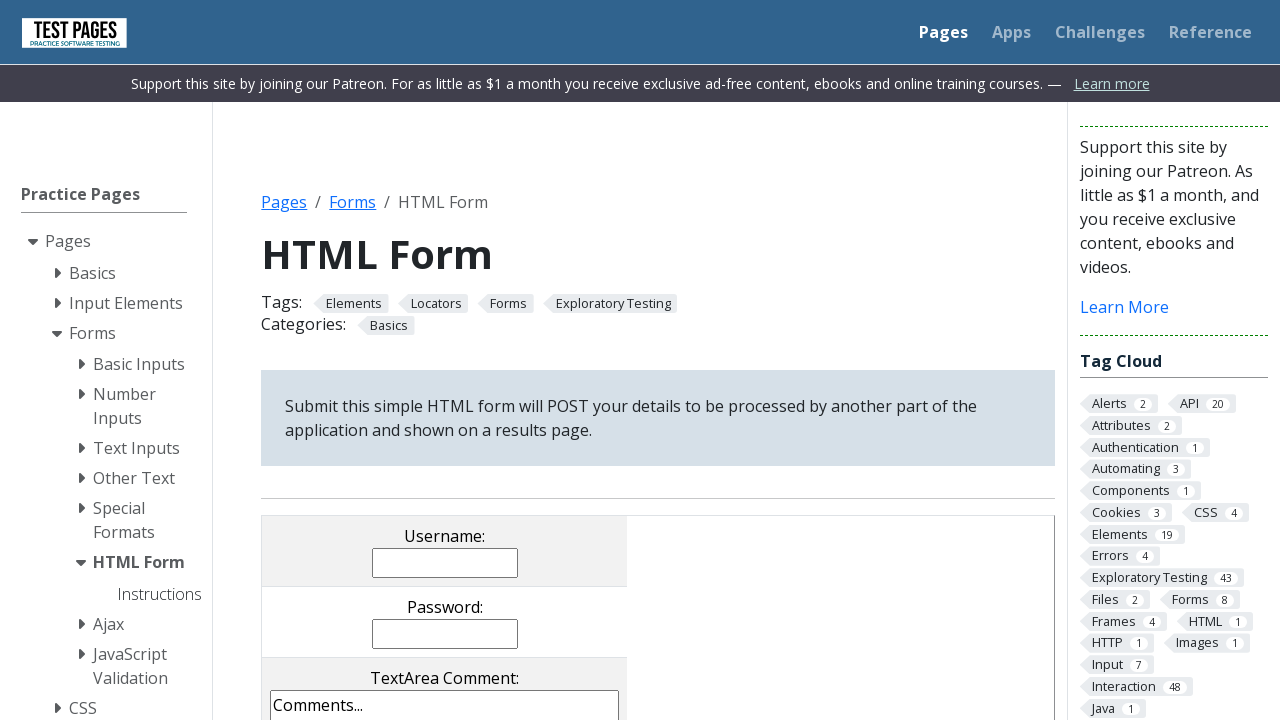

Assertion passed: username 'johndoe_92' matches displayed value
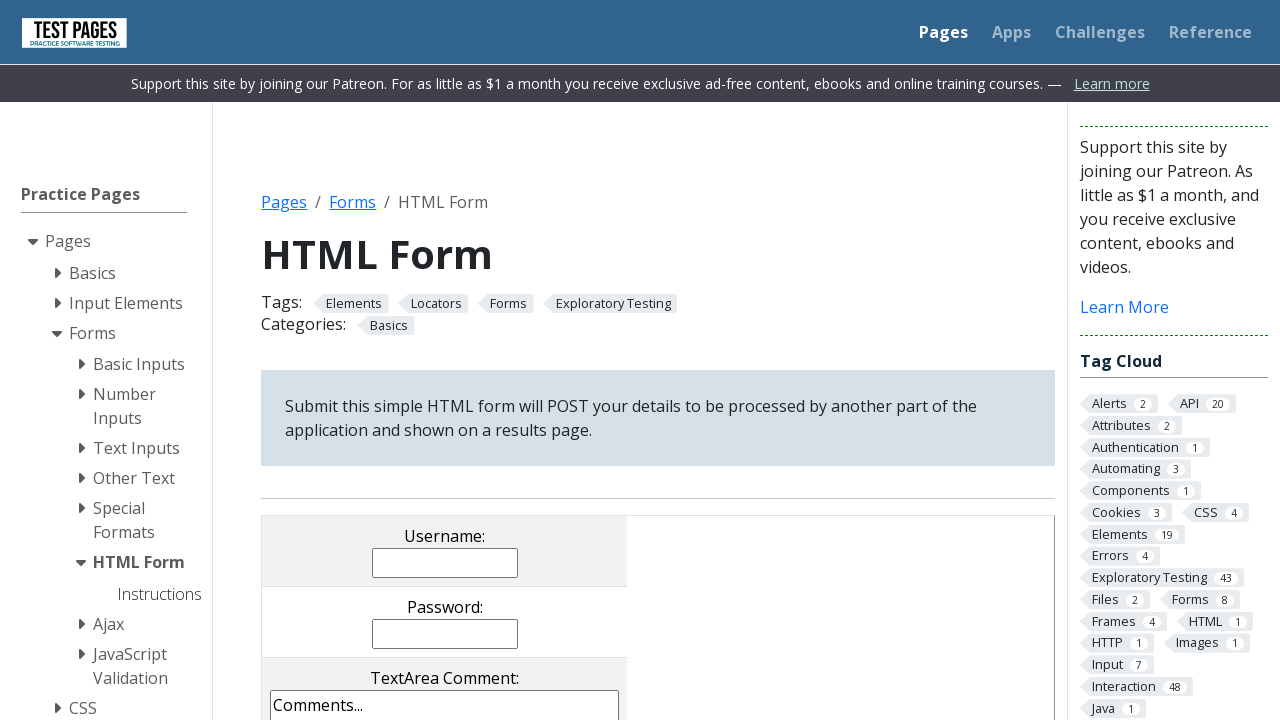

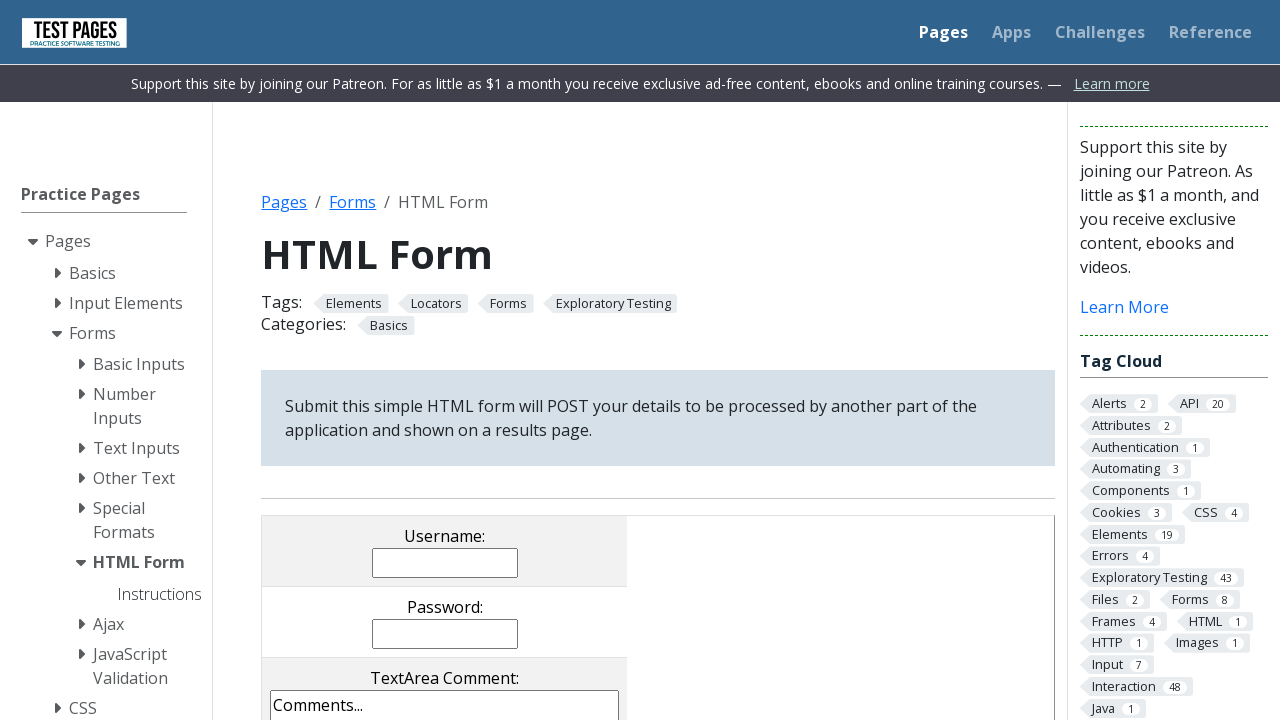